Navigates to a signup page and selects all odd-numbered checkboxes (1st, 3rd, 5th, etc.) in the form

Starting URL: https://freelance-learn-automation.vercel.app/signup

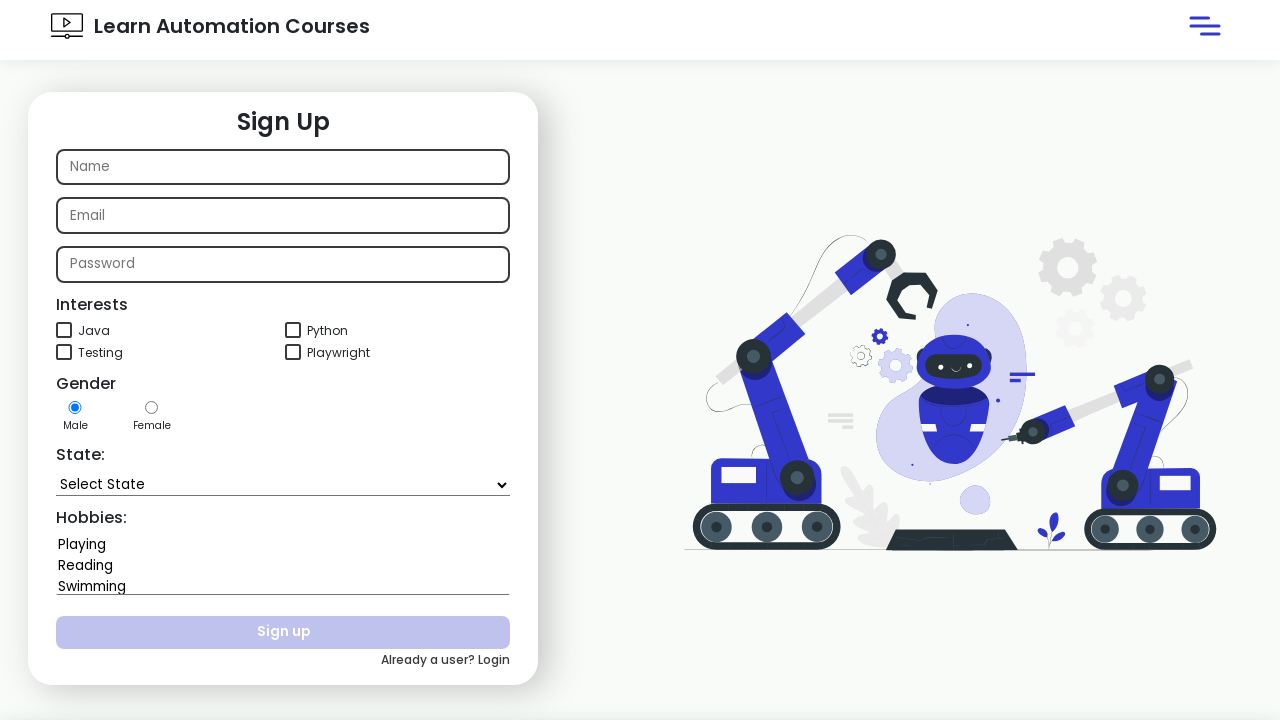

Navigated to signup page
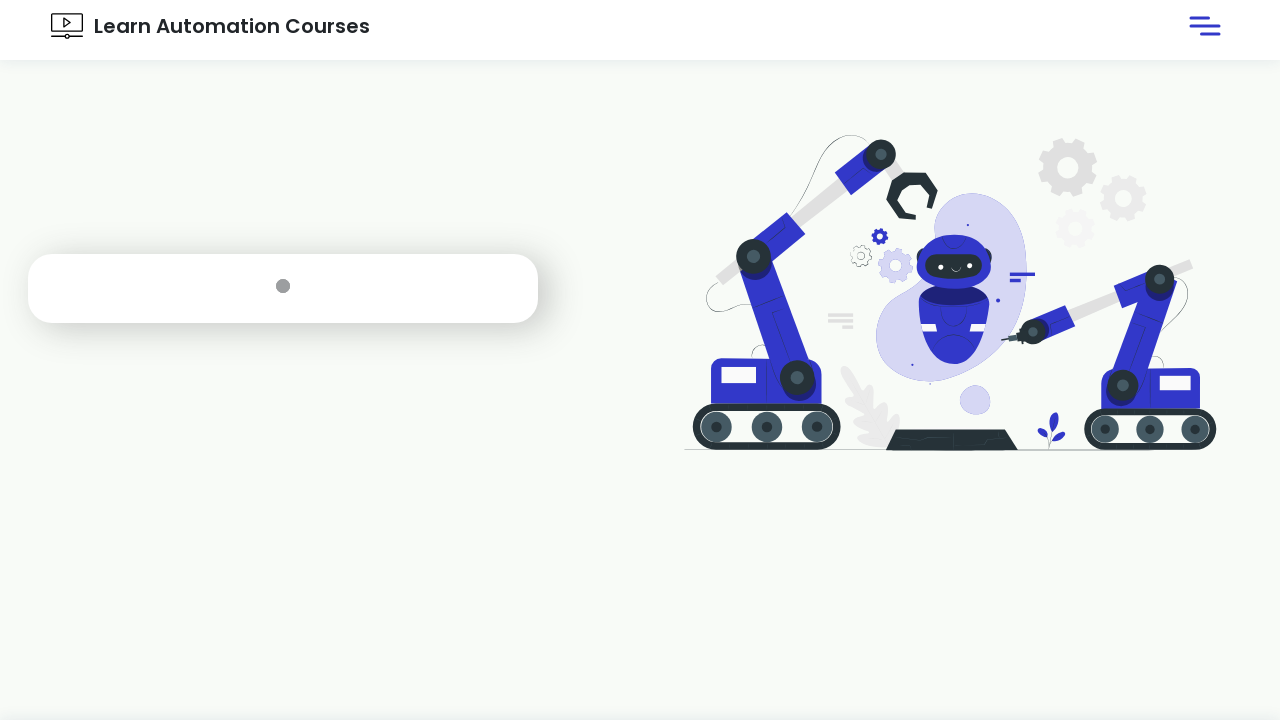

Located all checkboxes on the page
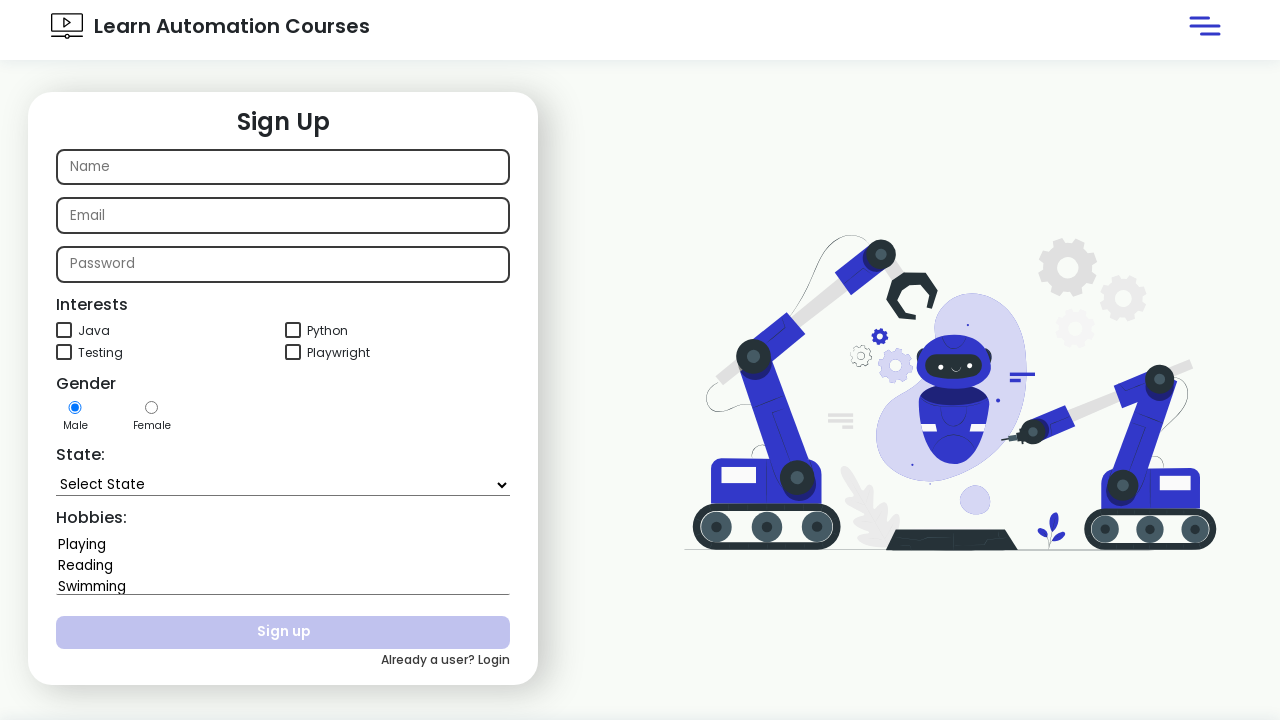

Clicked odd-numbered checkbox at index 0 at (64, 330) on input[type='checkbox'] >> nth=0
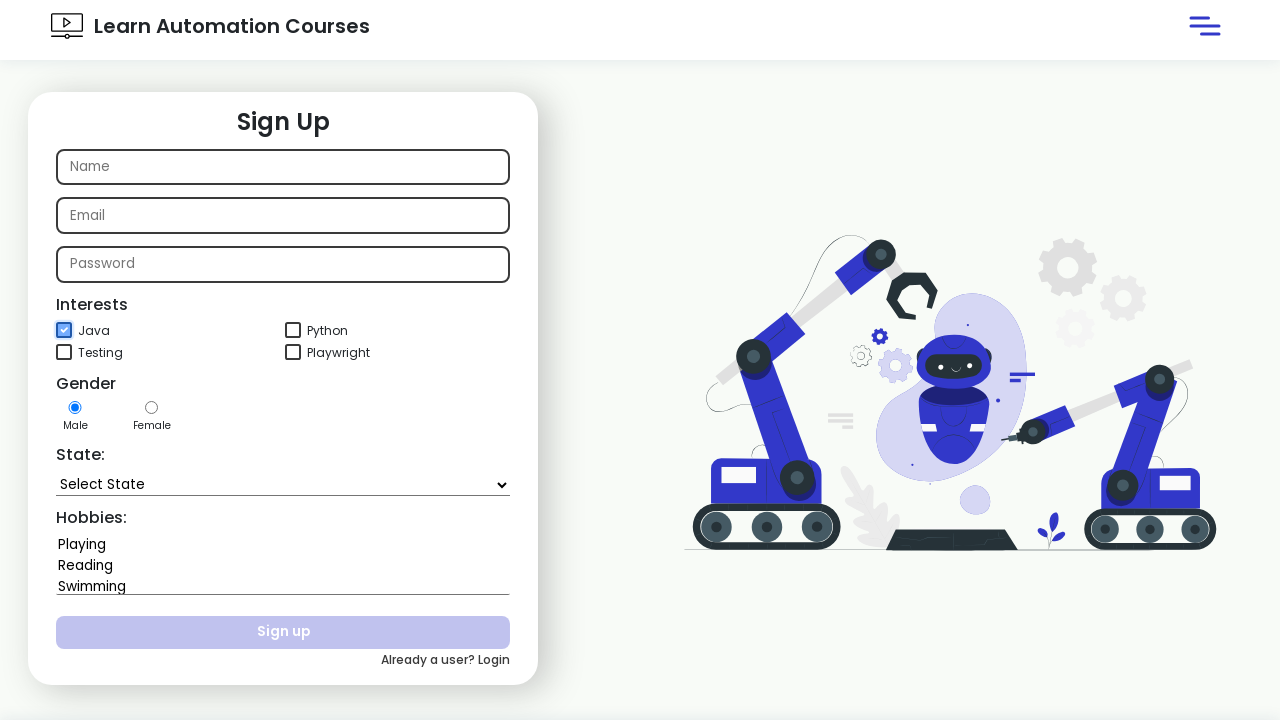

Clicked odd-numbered checkbox at index 2 at (64, 352) on input[type='checkbox'] >> nth=2
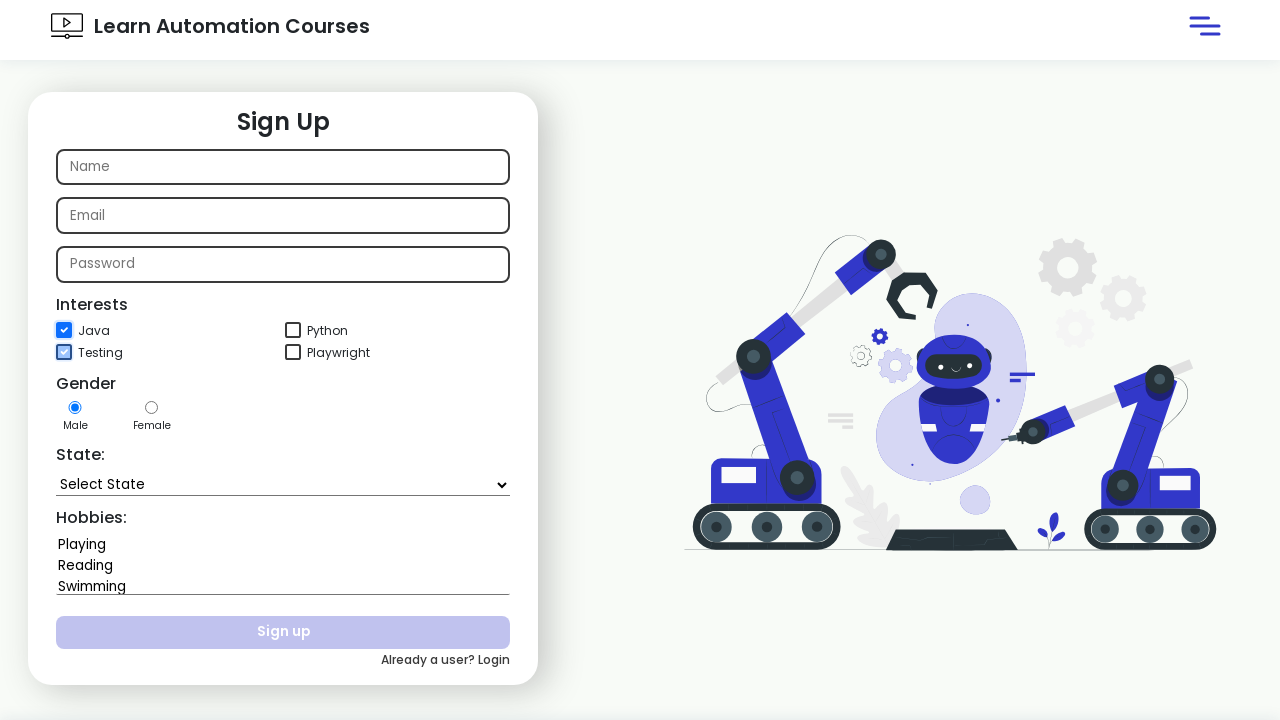

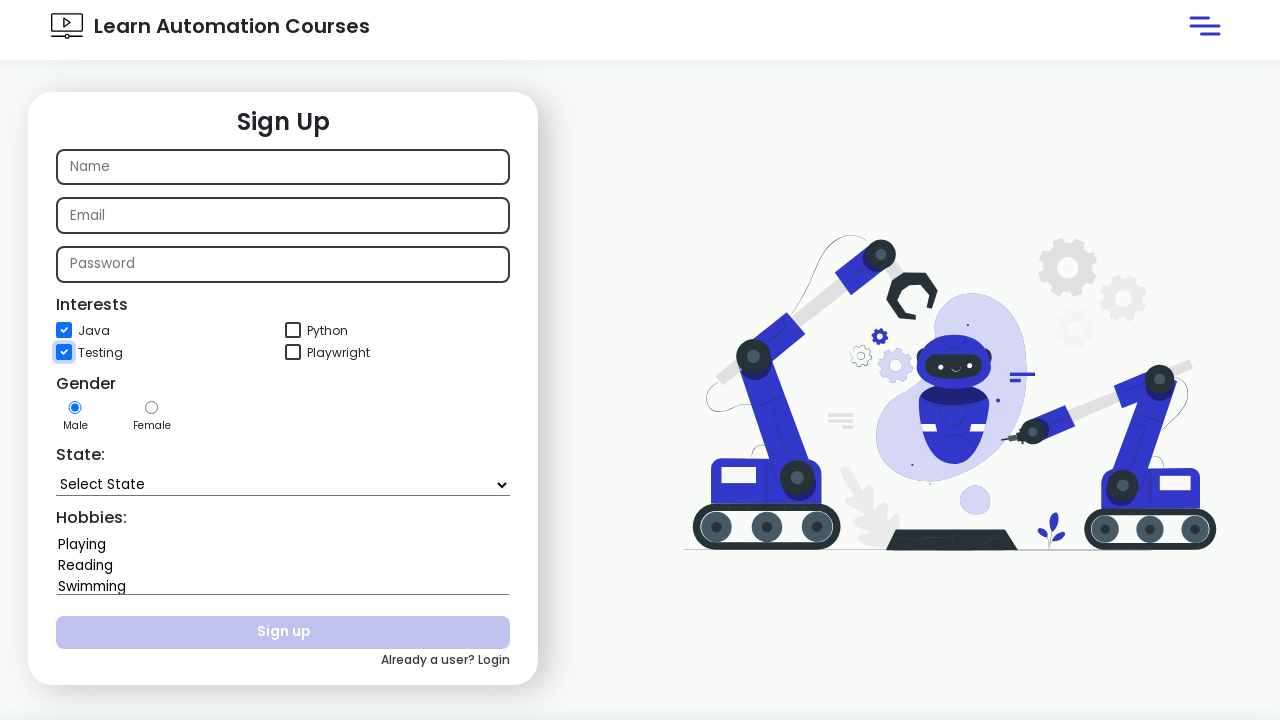